Tests drag and drop functionality on jQueryUI demo page by dragging an element and dropping it onto a target area

Starting URL: https://jqueryui.com/droppable

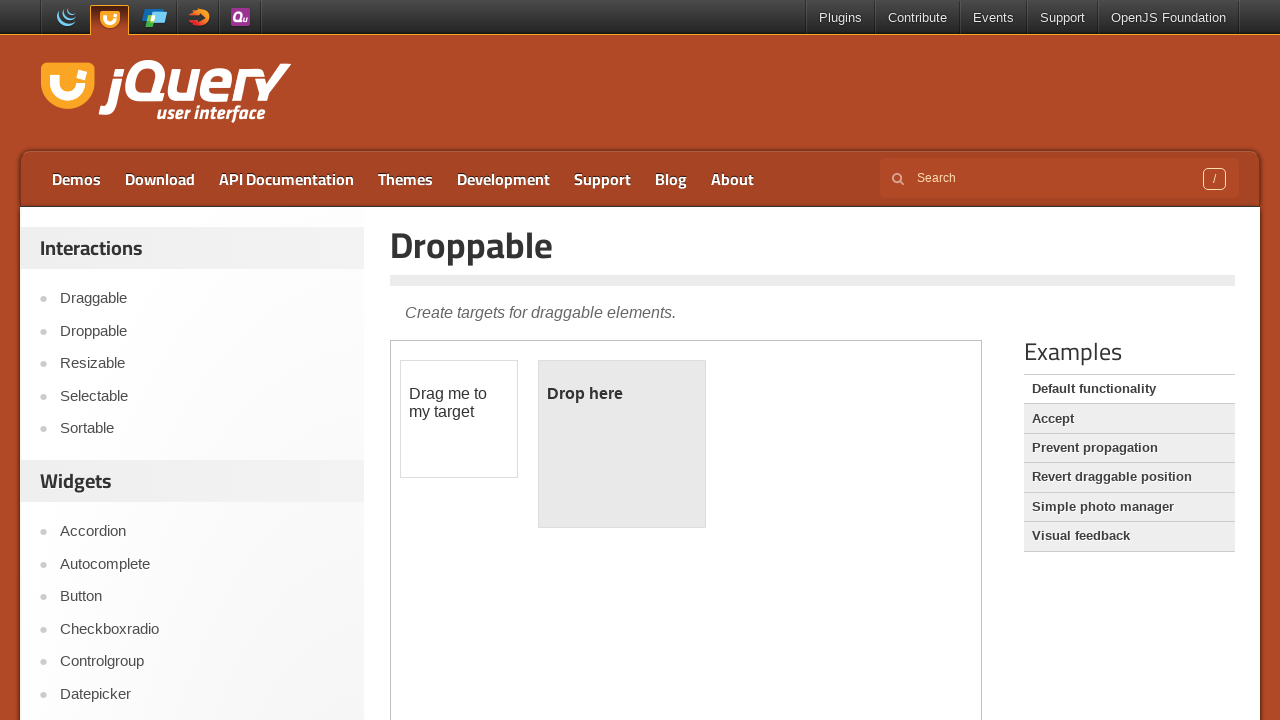

Located the demo iframe containing droppable elements
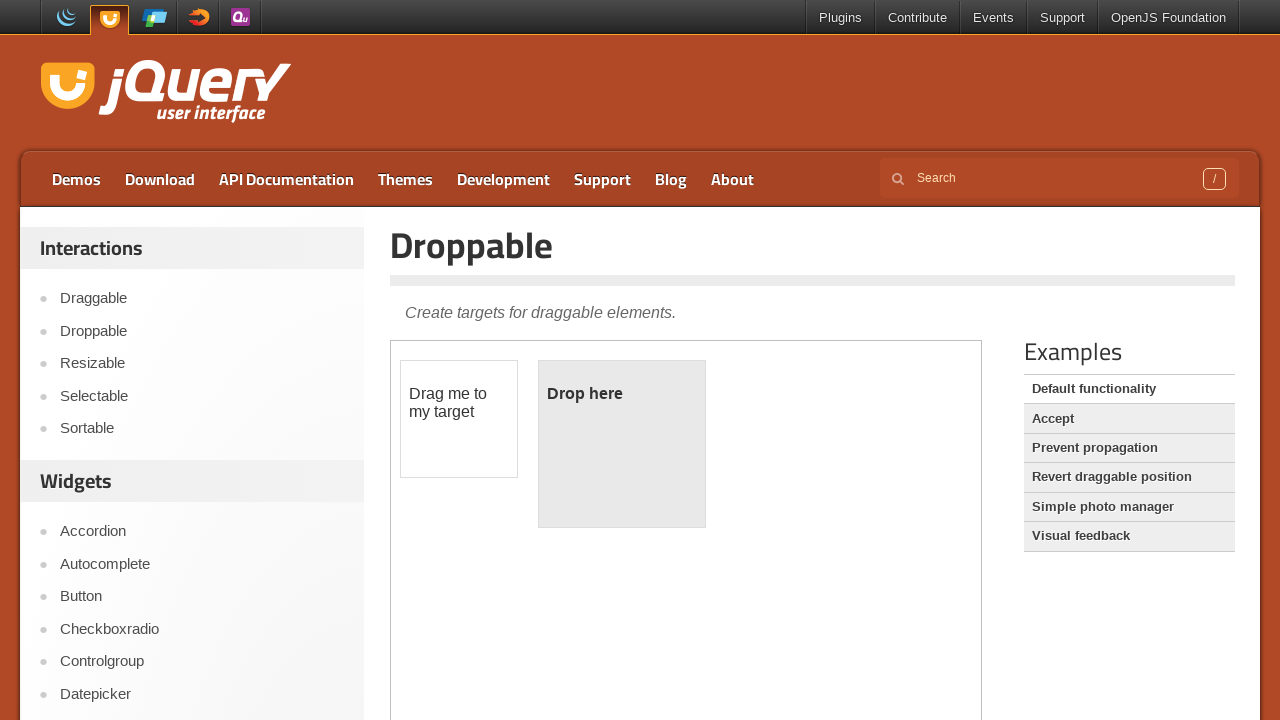

Located the draggable element in the iframe
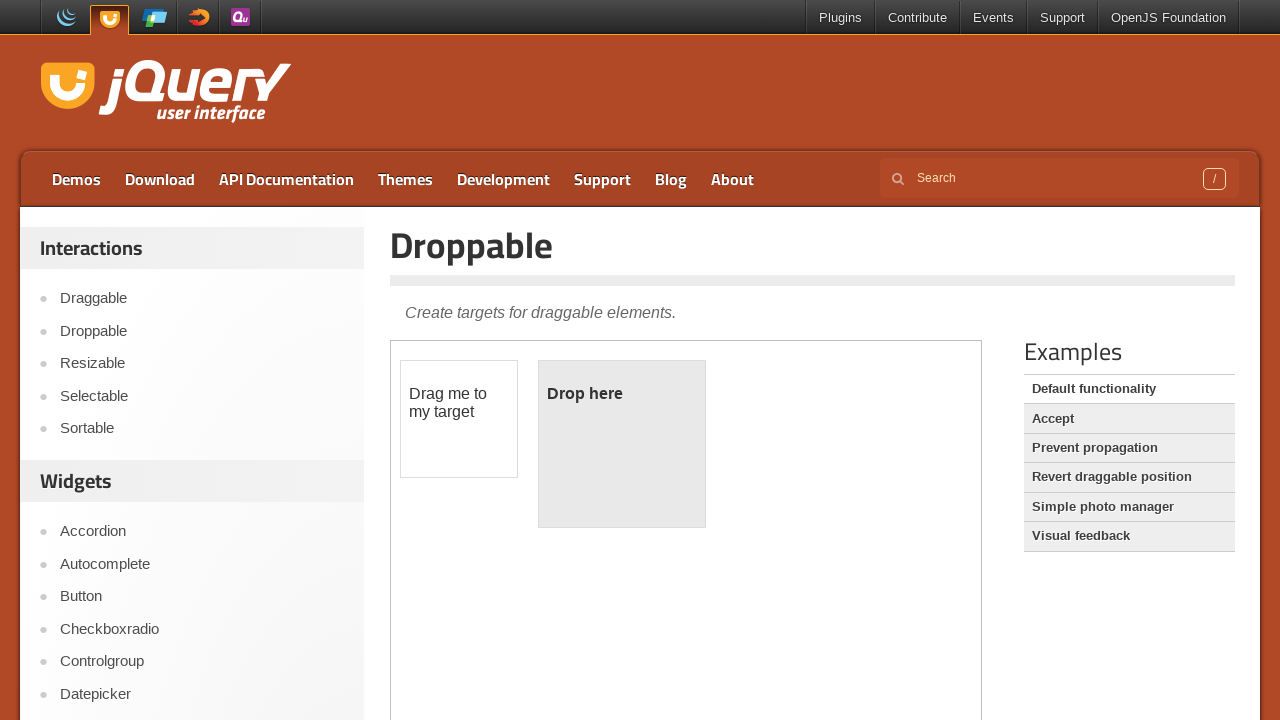

Located the droppable target element
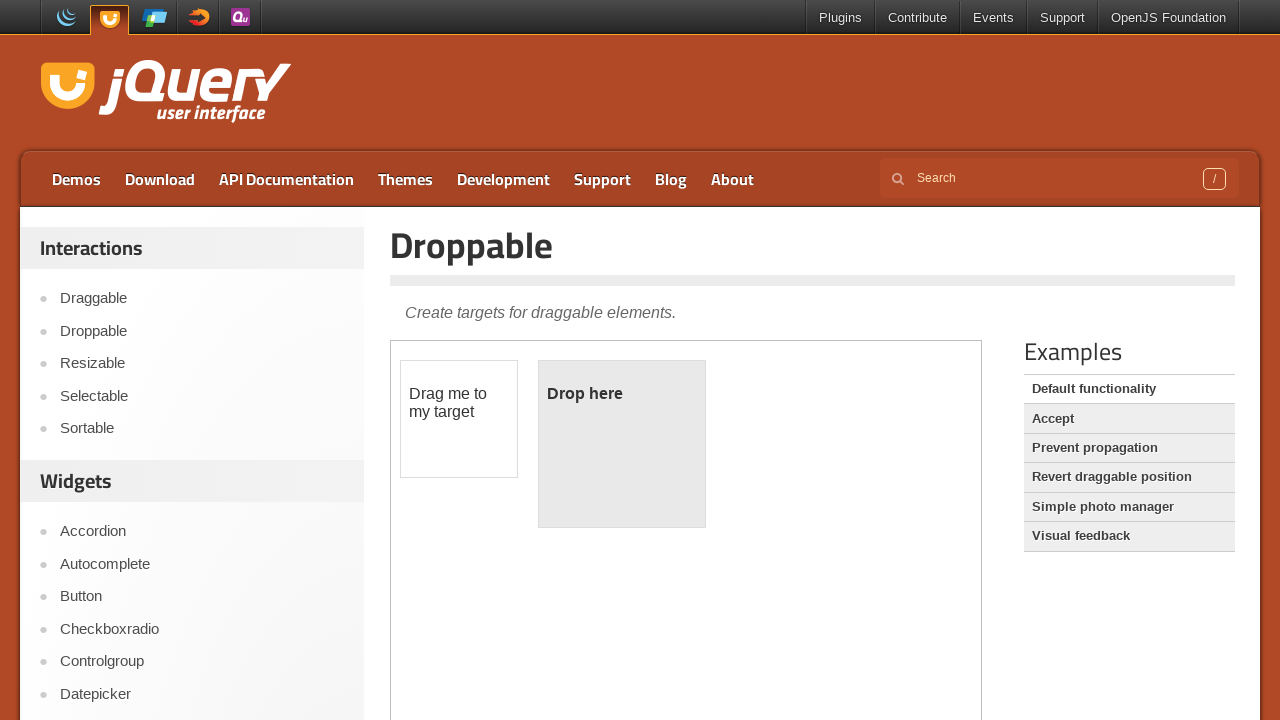

Dragged the draggable element and dropped it onto the target area at (622, 444)
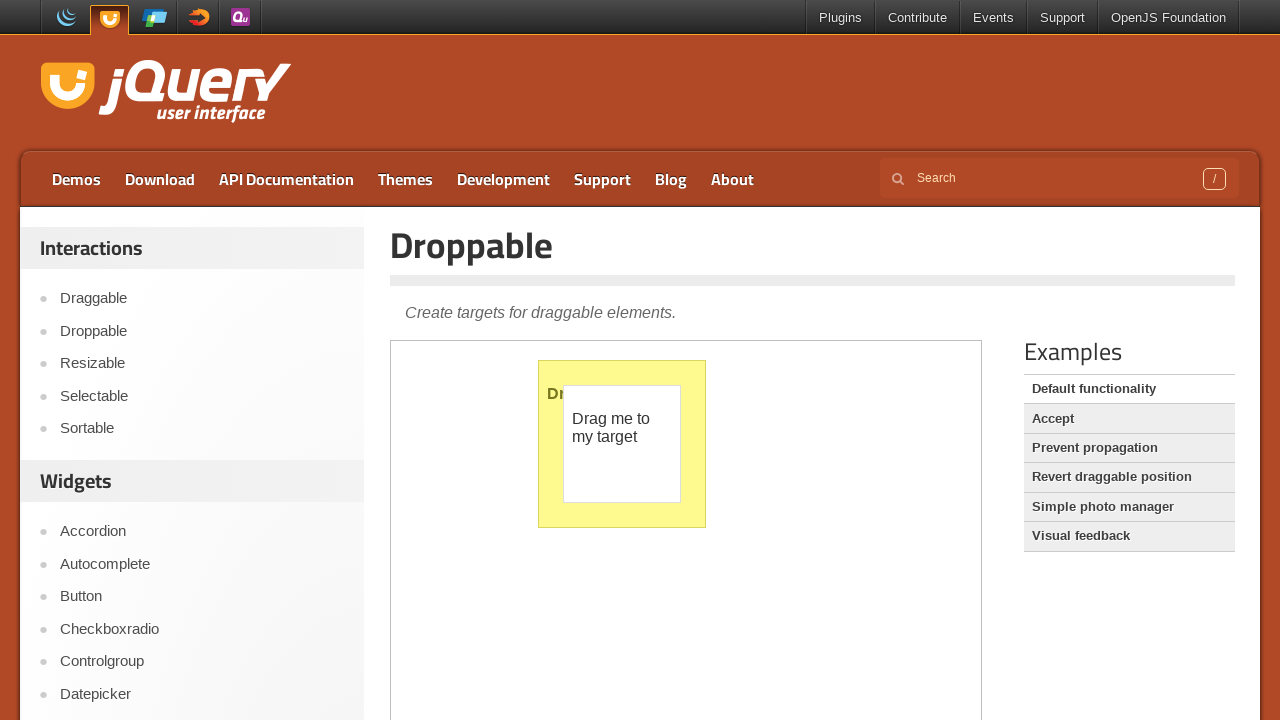

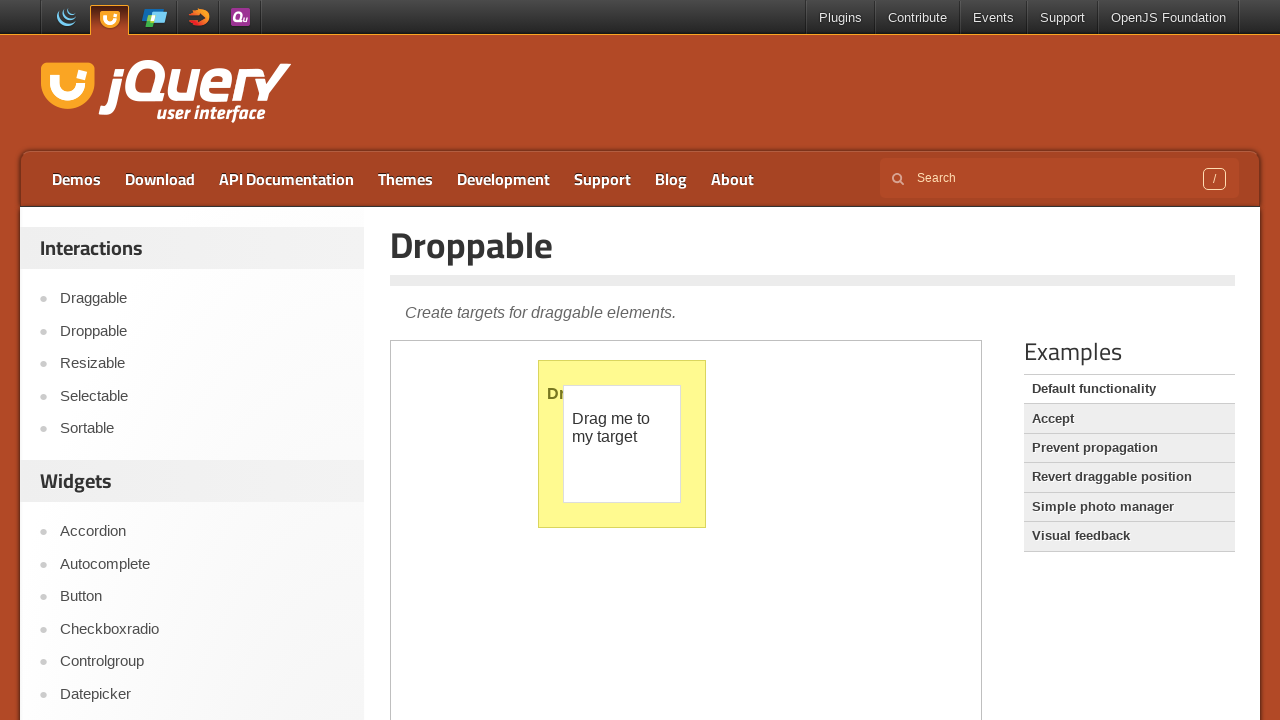